Tests adding and removing an element by clicking Add Element, then Delete, and verifying no Delete buttons remain

Starting URL: https://the-internet.herokuapp.com/

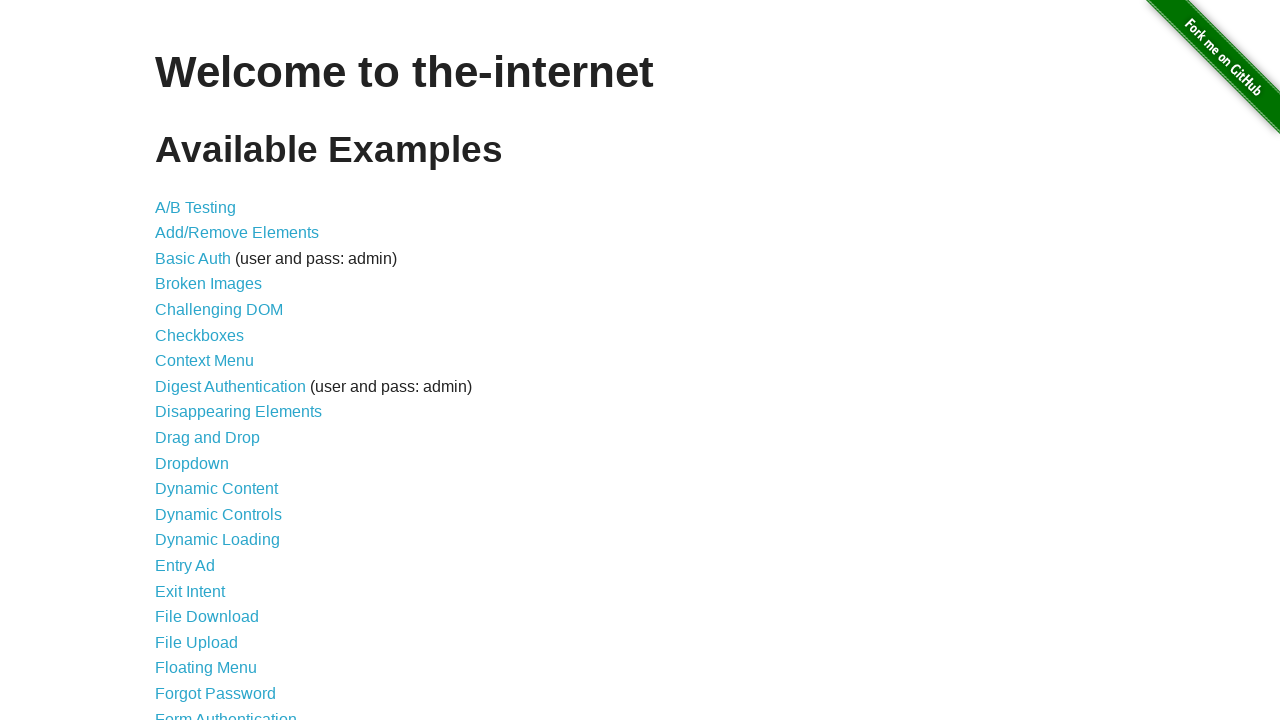

Clicked 'Add/Remove Elements' link to navigate to test page at (237, 233) on internal:role=link[name="Add/Remove Elements"i]
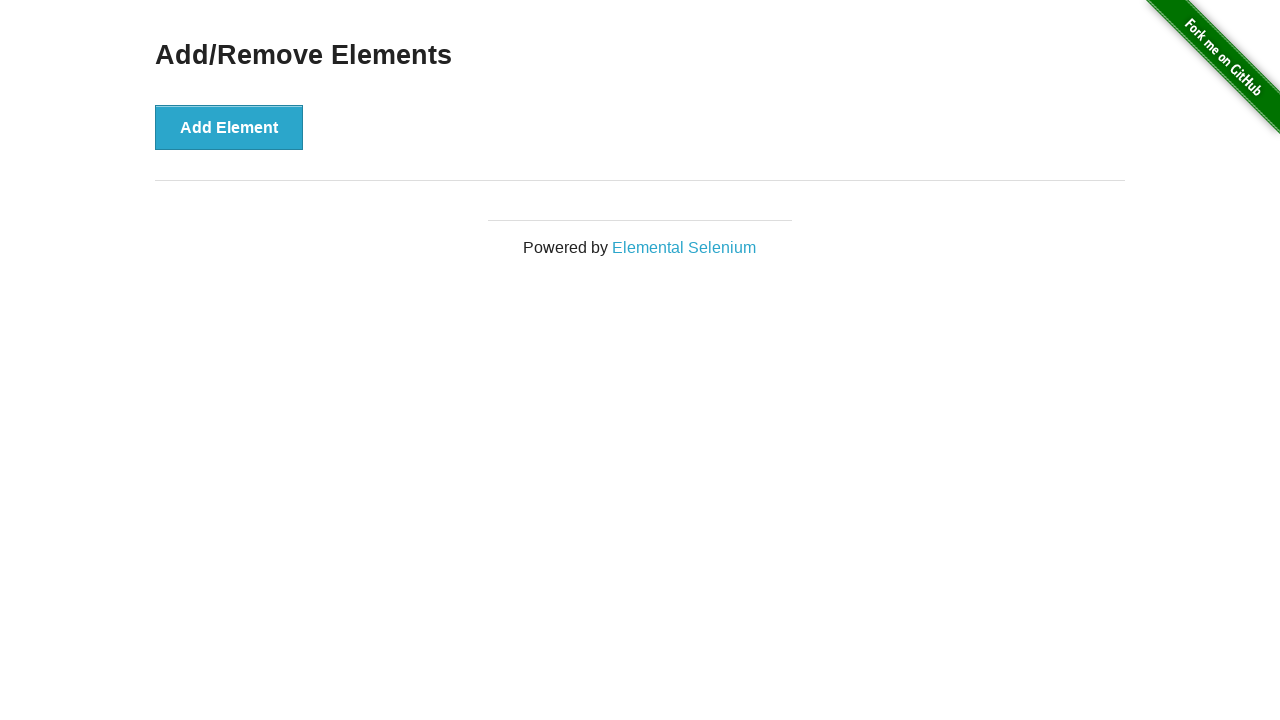

Clicked 'Add Element' button to add a new element at (229, 127) on internal:role=button[name="Add Element"i]
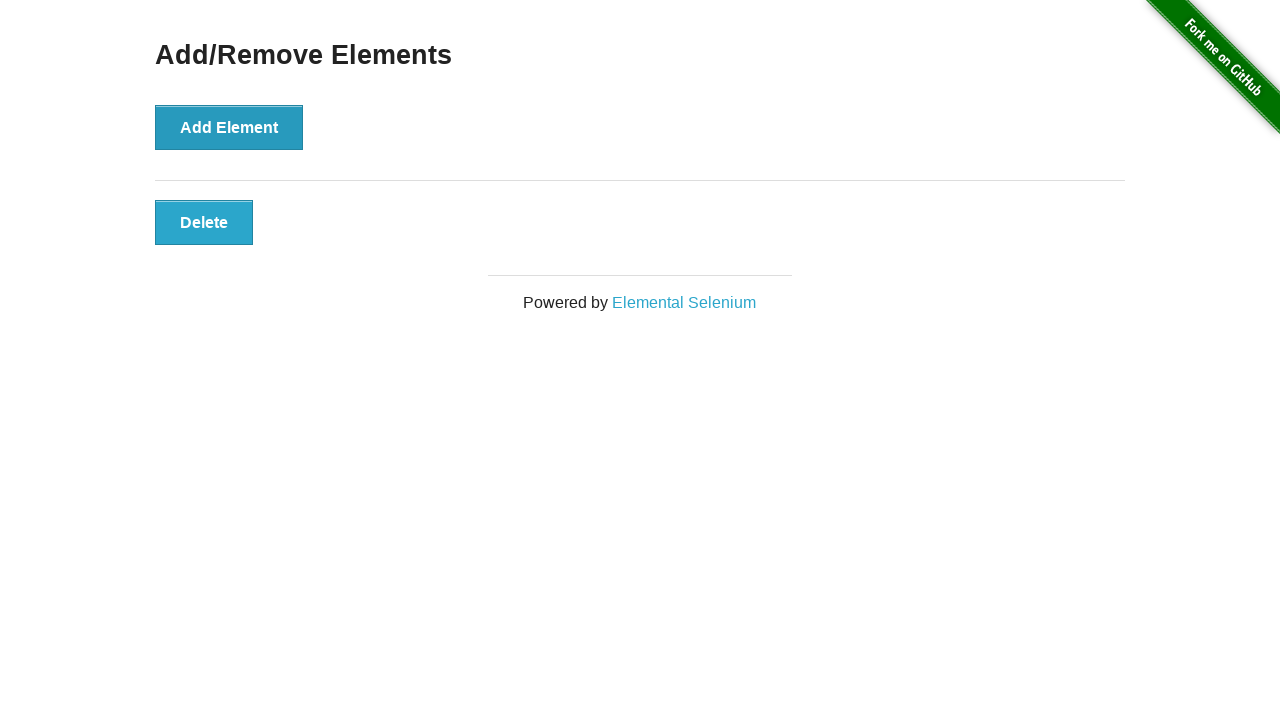

Clicked 'Delete' button to remove the added element at (204, 222) on internal:role=button[name="Delete"i]
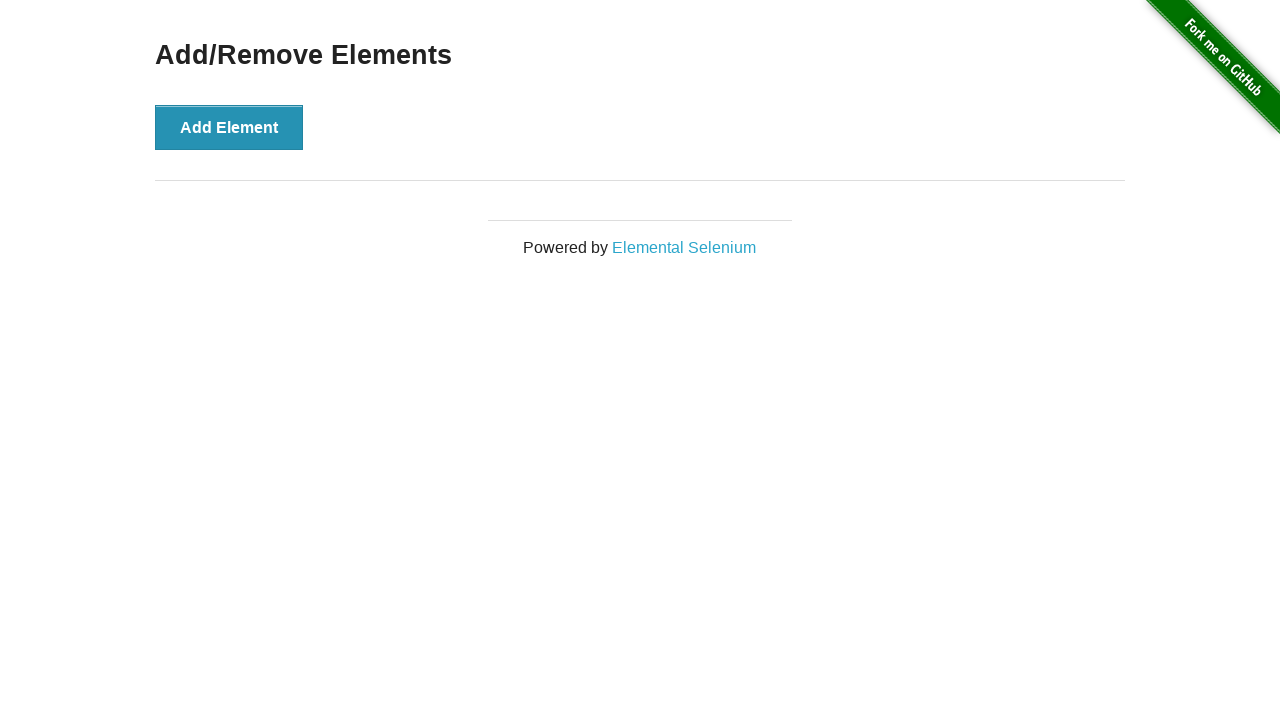

Verified that no 'Delete' buttons remain on the page
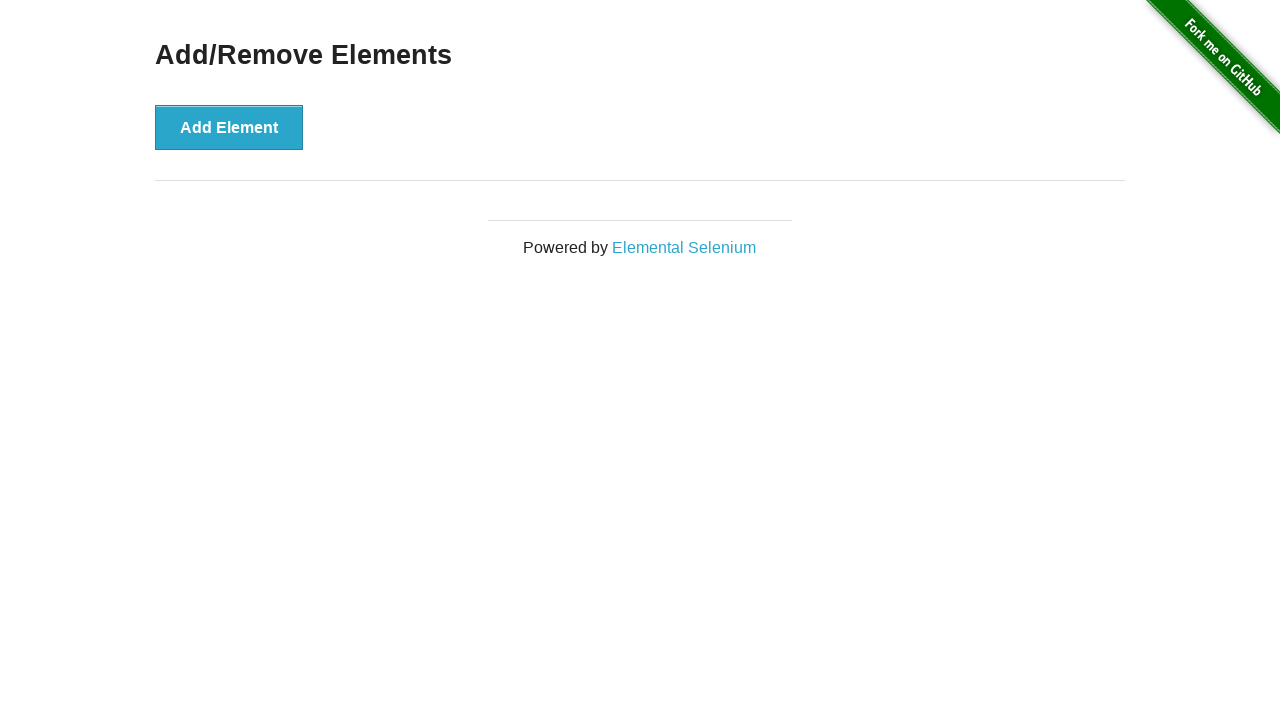

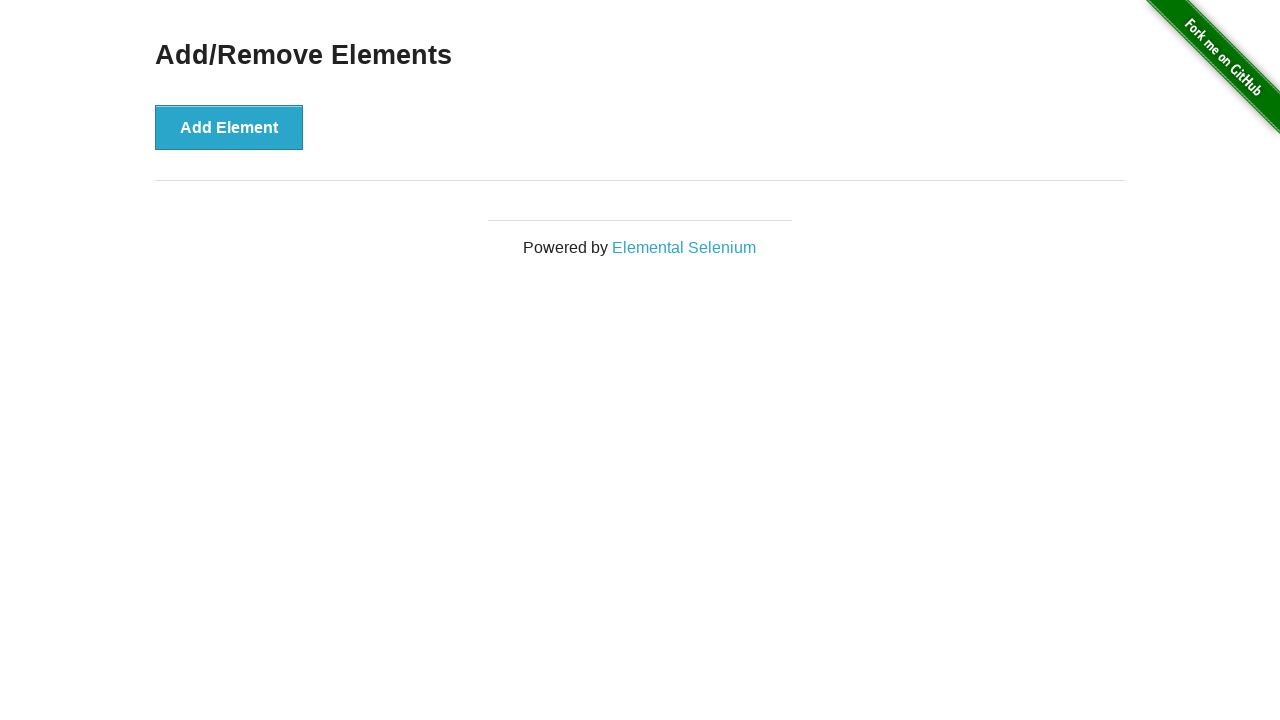